Tests answering a Stepik lesson quiz by finding a textarea, entering an answer "get()", and clicking the submit button to verify the solution.

Starting URL: https://stepik.org/lesson/25969/step/12

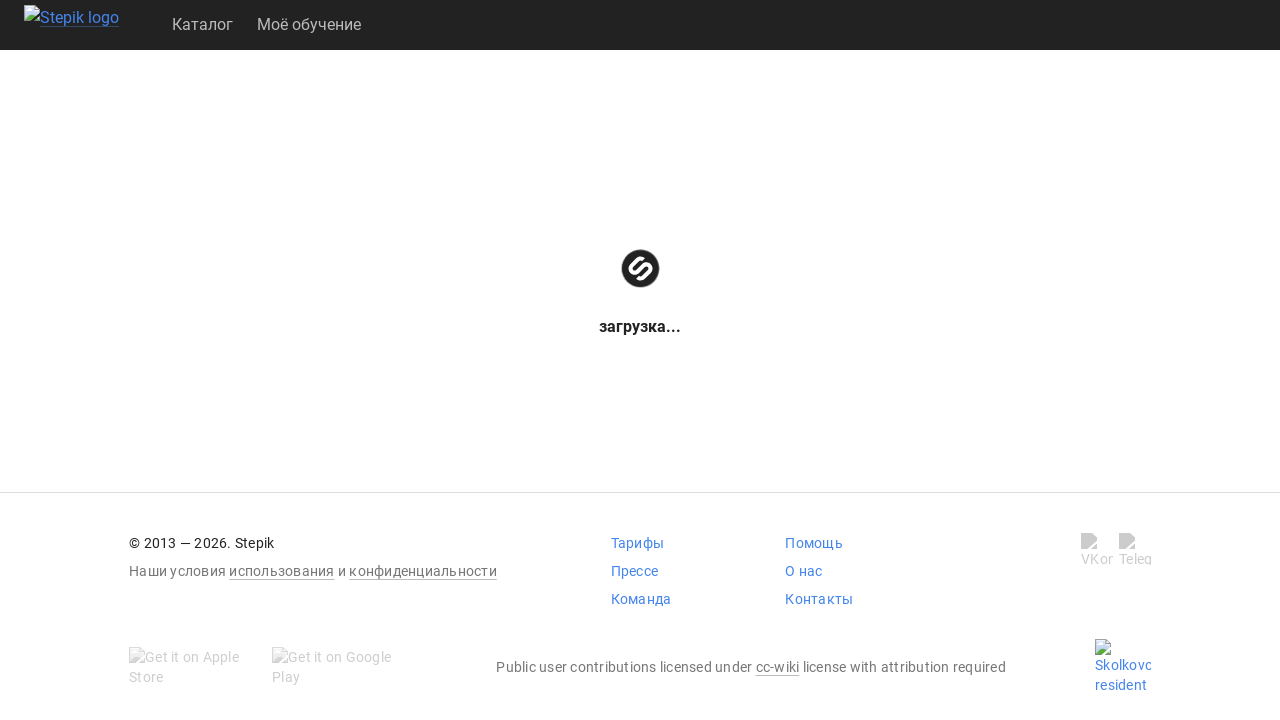

Waited for textarea to load on lesson quiz page
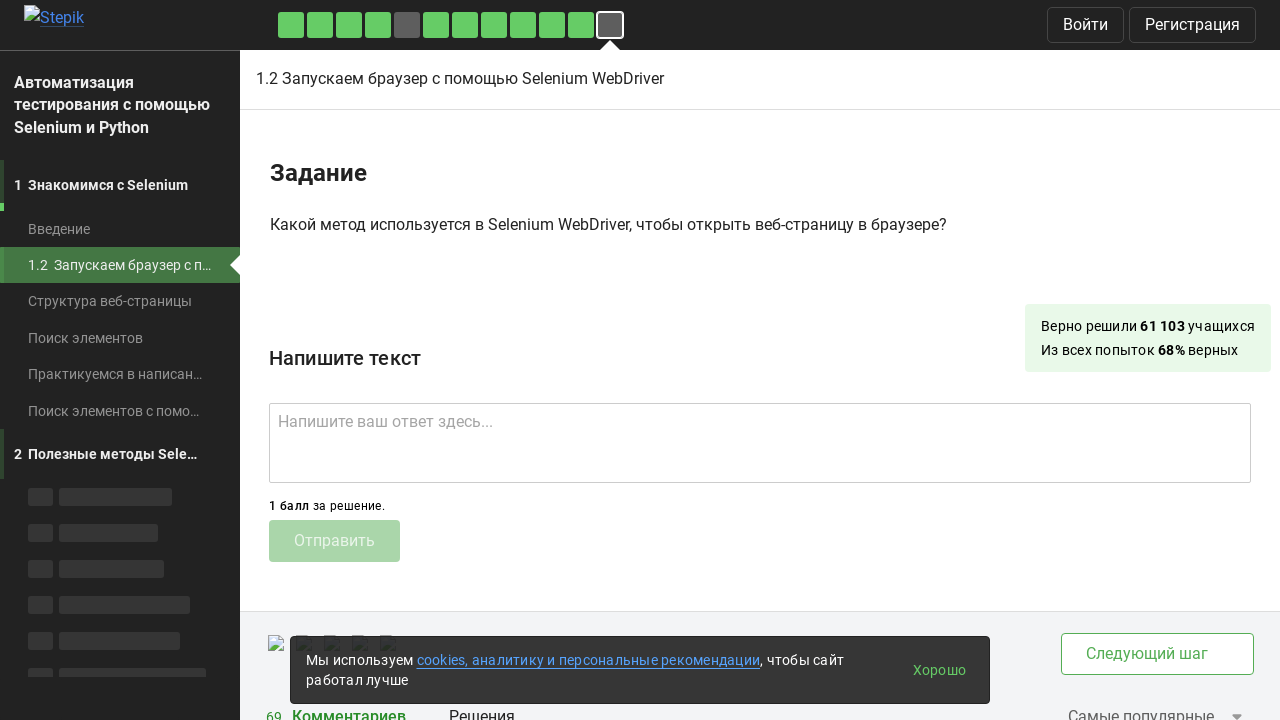

Entered answer 'get()' into textarea on .textarea
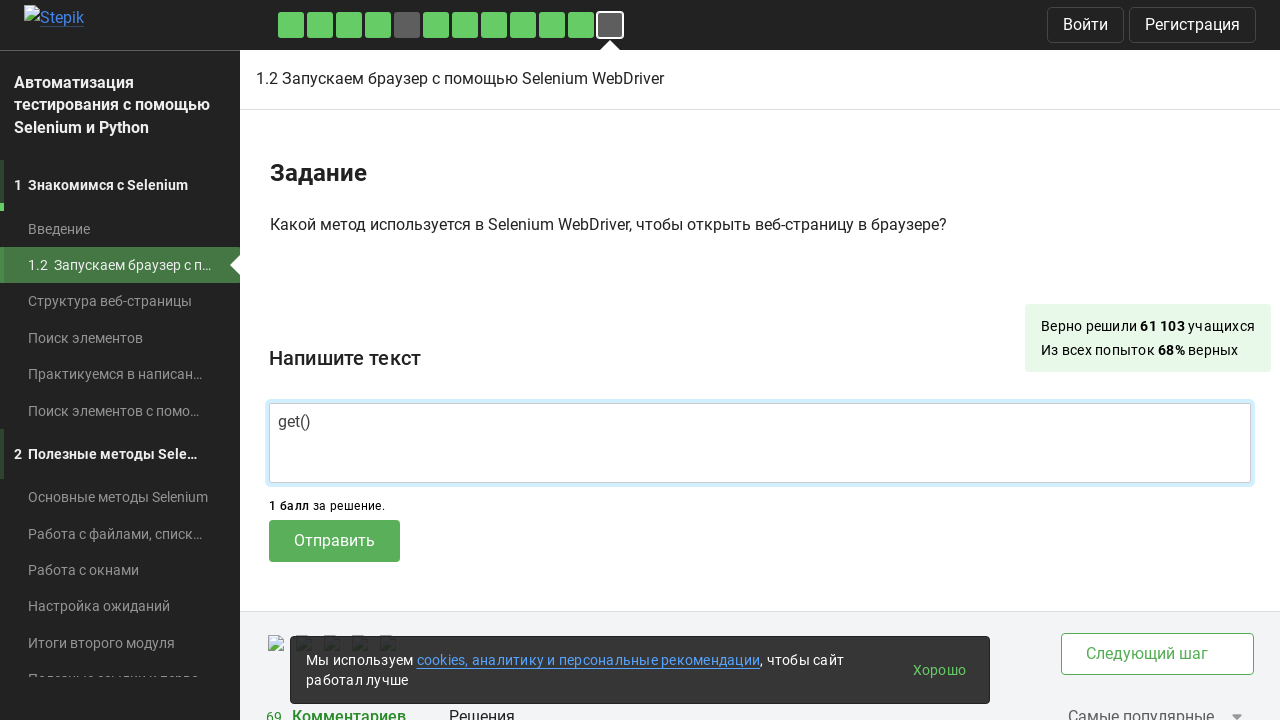

Clicked submit button to verify solution at (334, 541) on .submit-submission
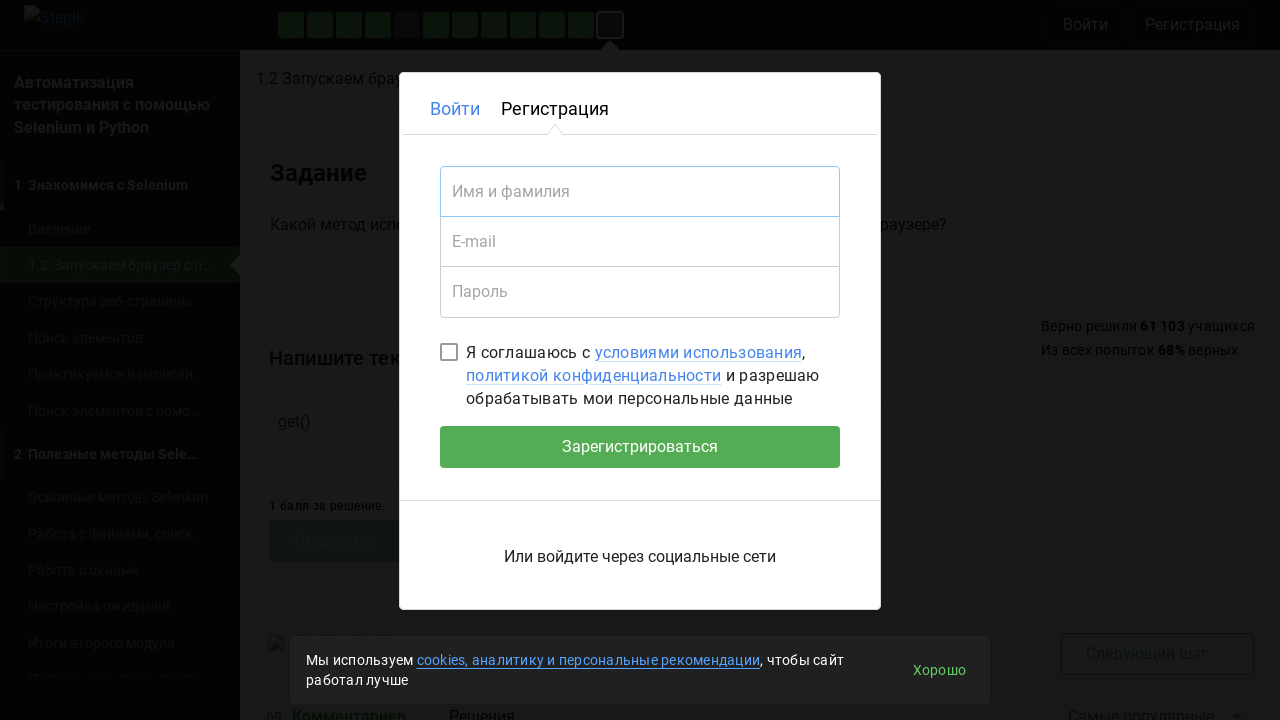

Waited for submission response
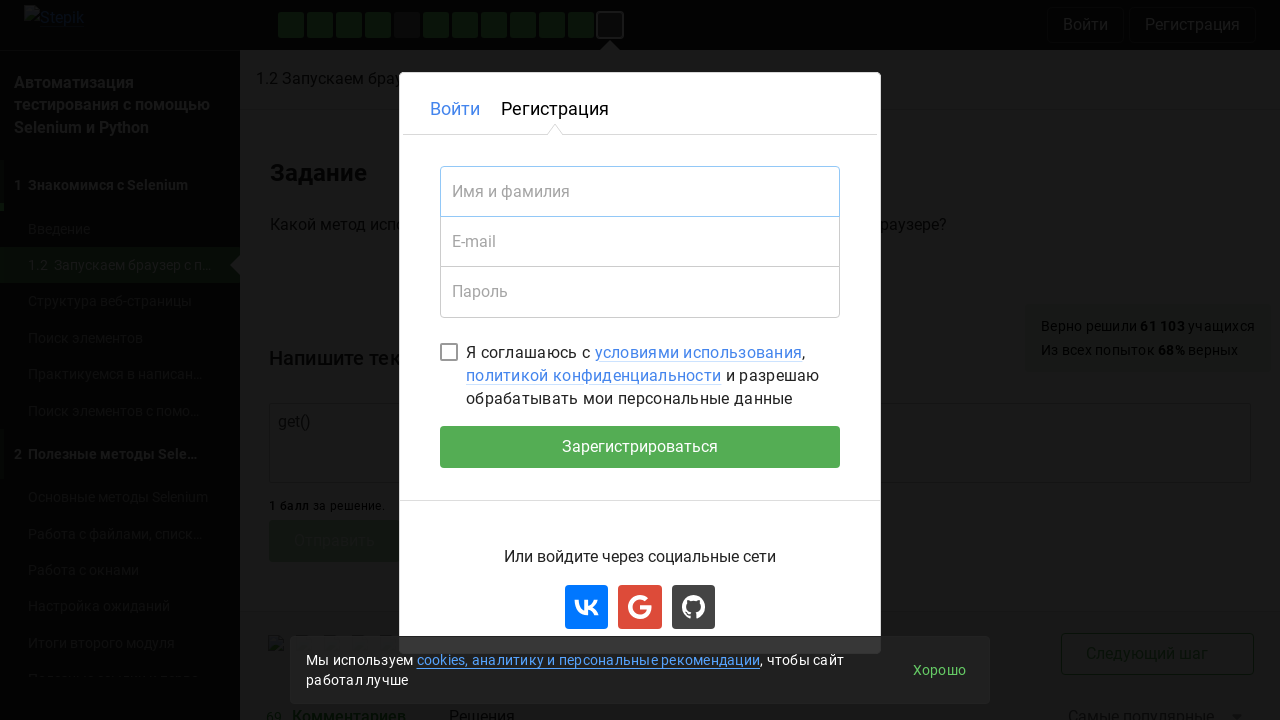

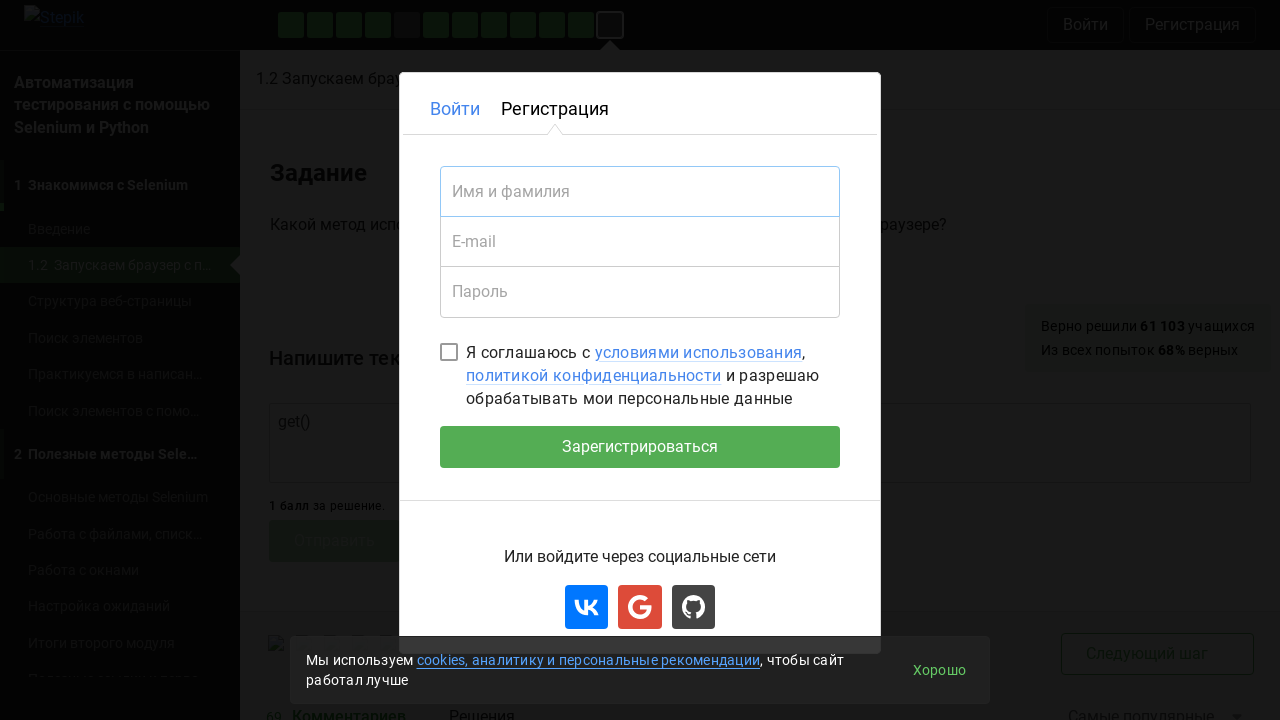